Tests window handling by clicking a link to open a new window, switching to it, and verifying the new window's title

Starting URL: https://the-internet.herokuapp.com/windows

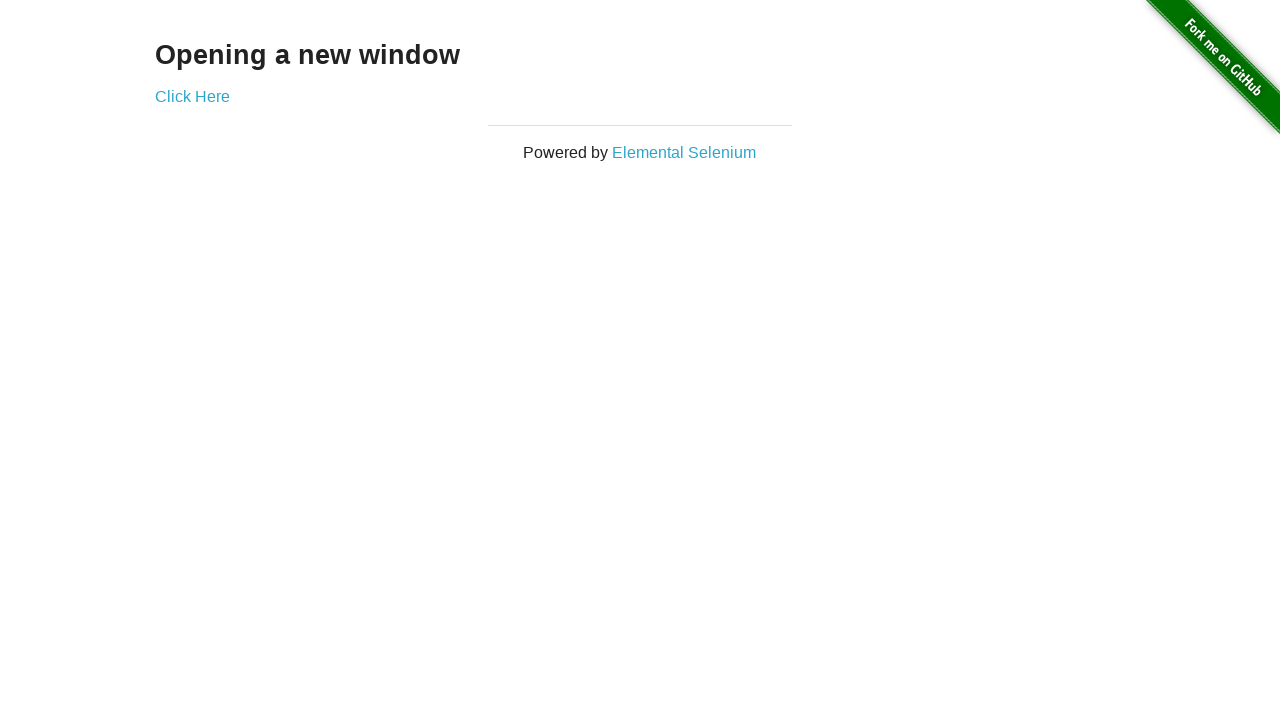

Stored reference to original window
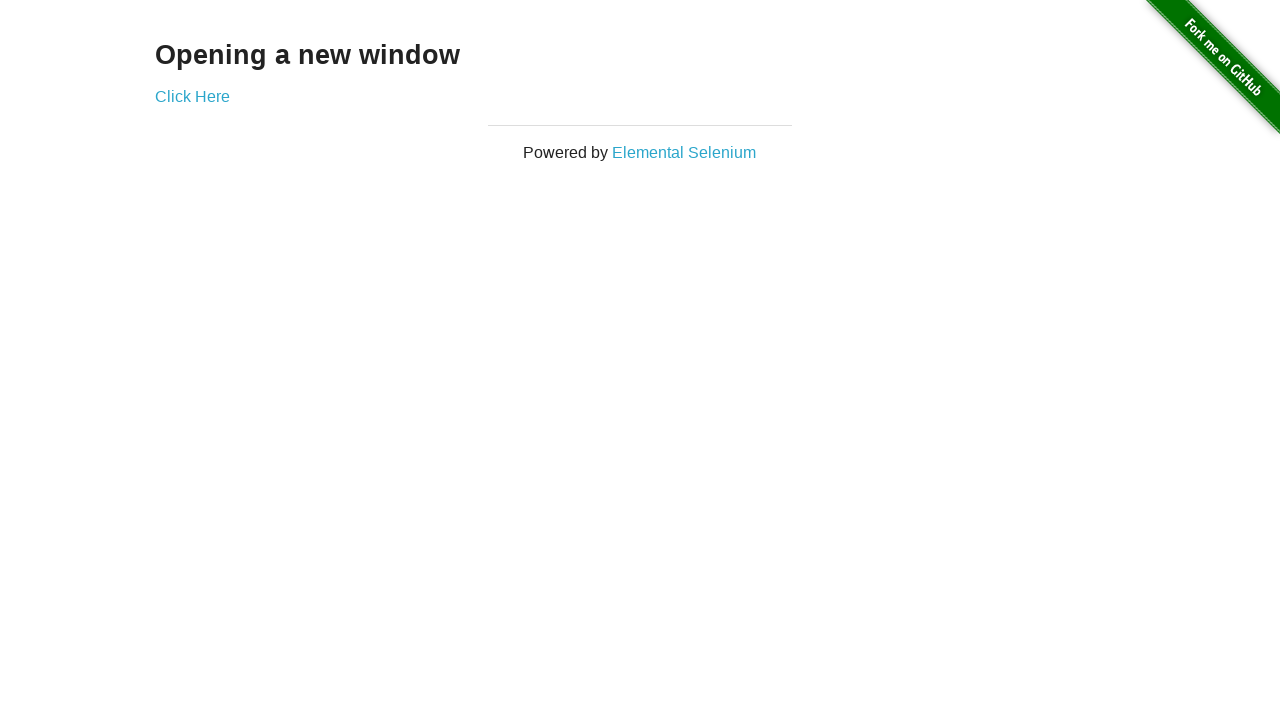

Clicked 'Click Here' link to open new window at (192, 96) on xpath=//a[text()='Click Here']
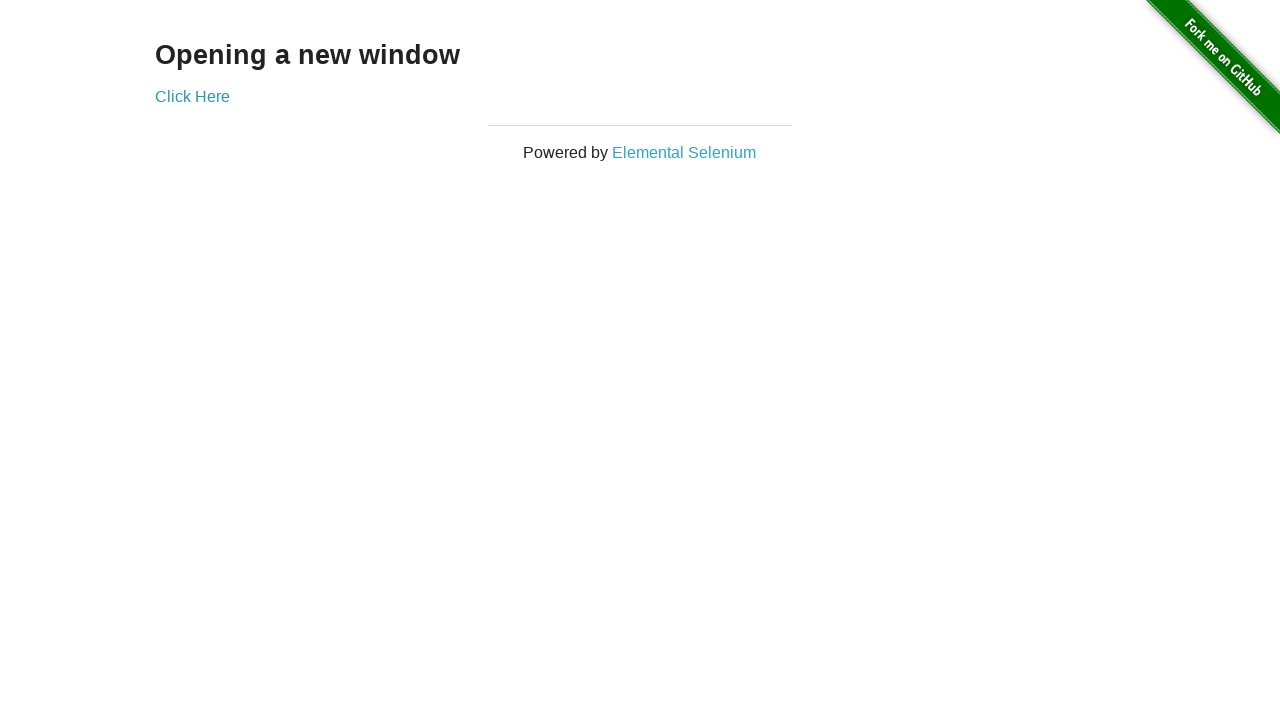

Waited 1 second for new window to open
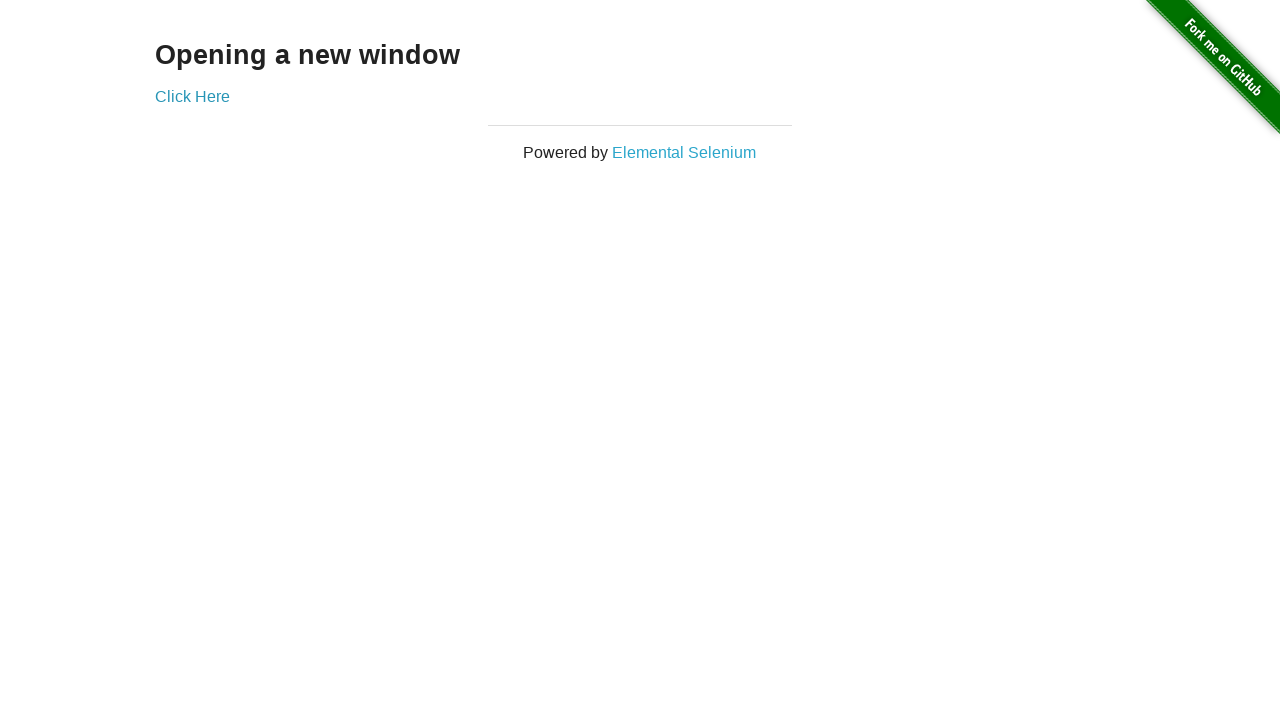

Retrieved all open pages/windows (total: 2)
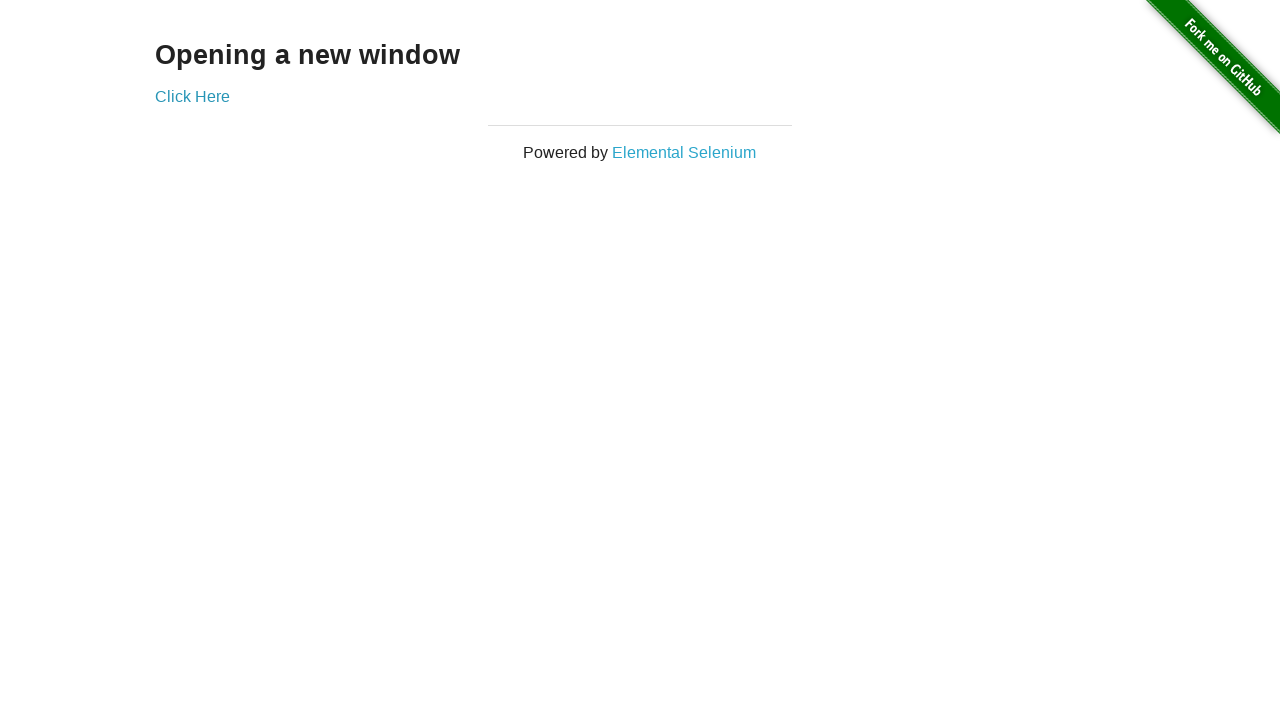

Switched to new window
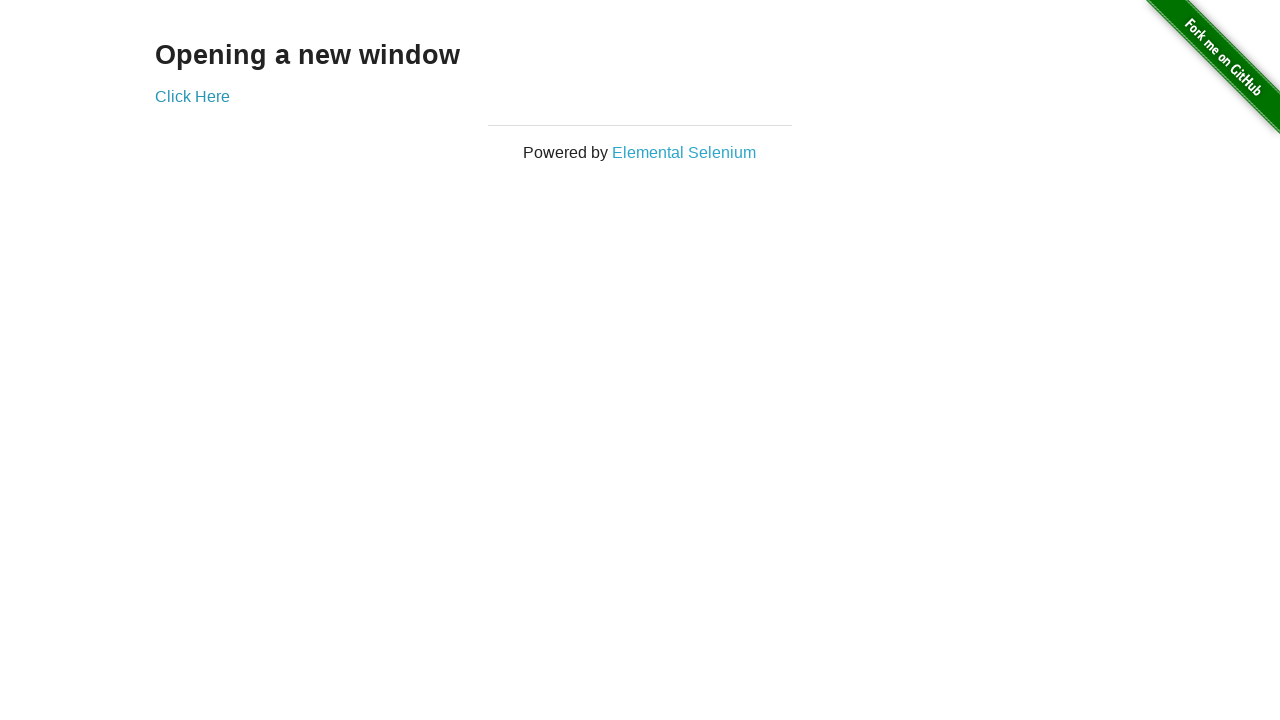

Verified new window title is 'New Window' (actual: 'New Window')
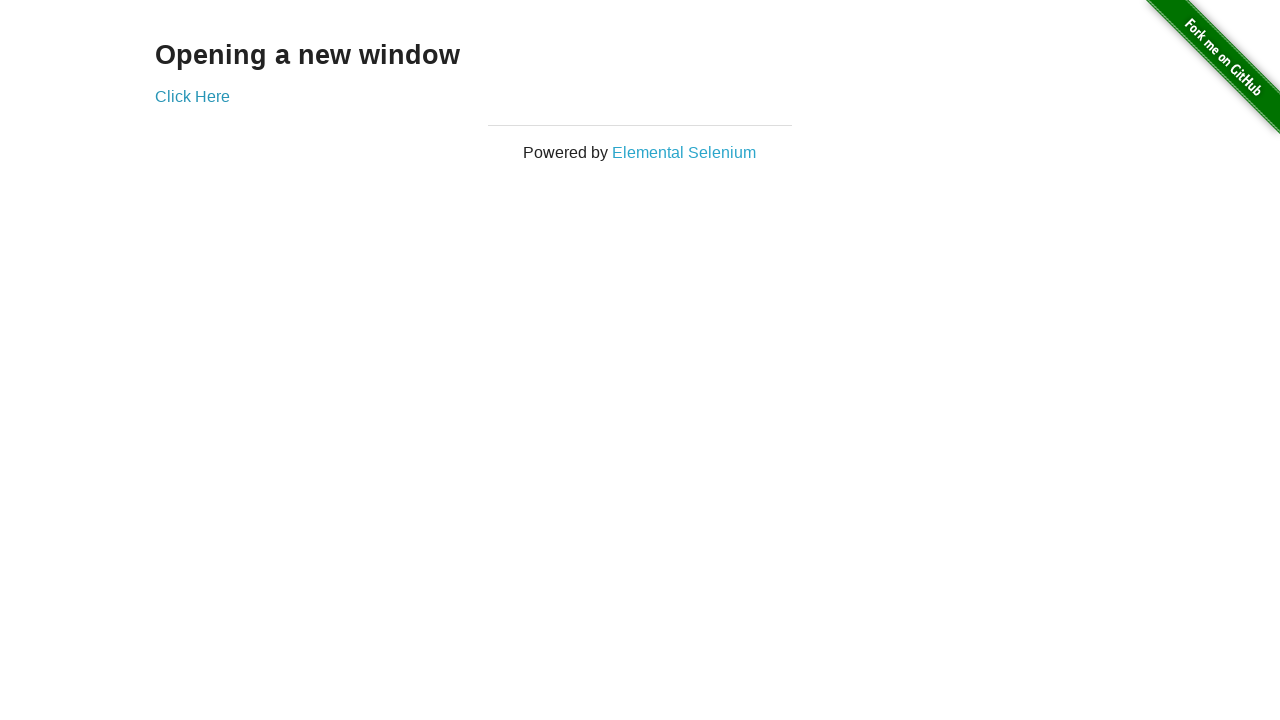

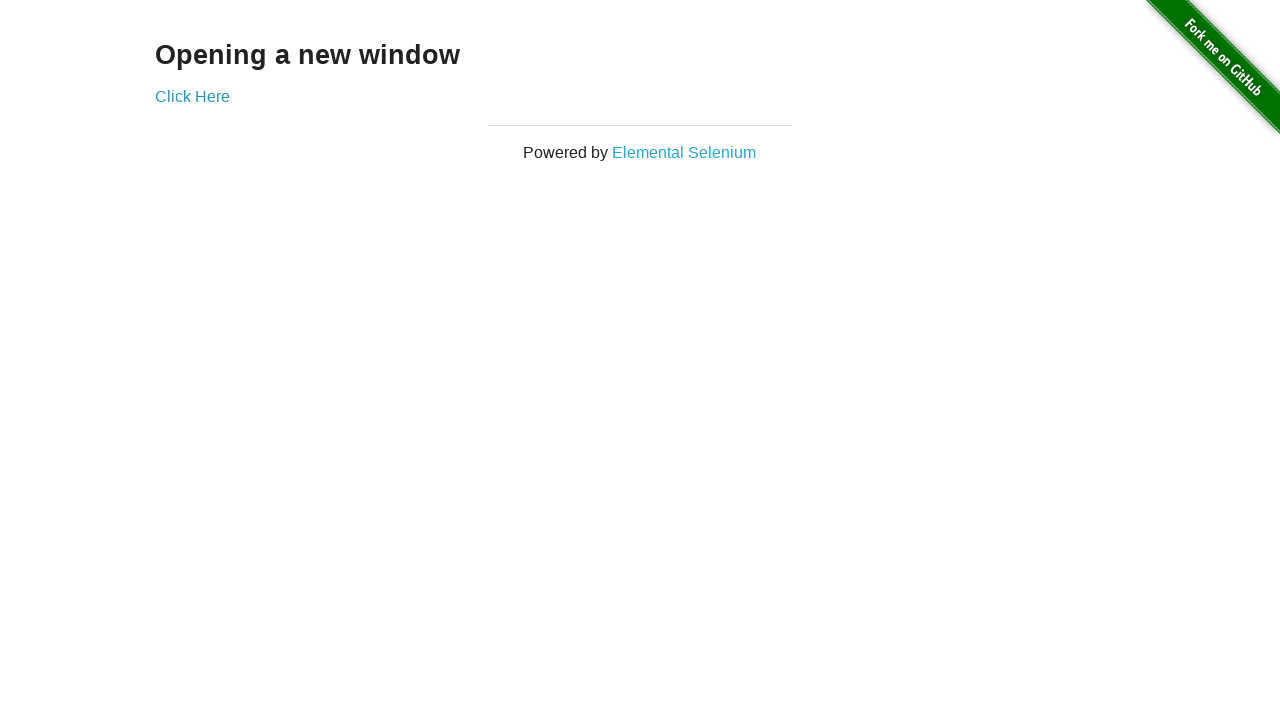